Tests the metatags.io URL preview tool by entering multiple URLs into the input field and waiting for the meta tag previews to generate.

Starting URL: https://metatags.io/

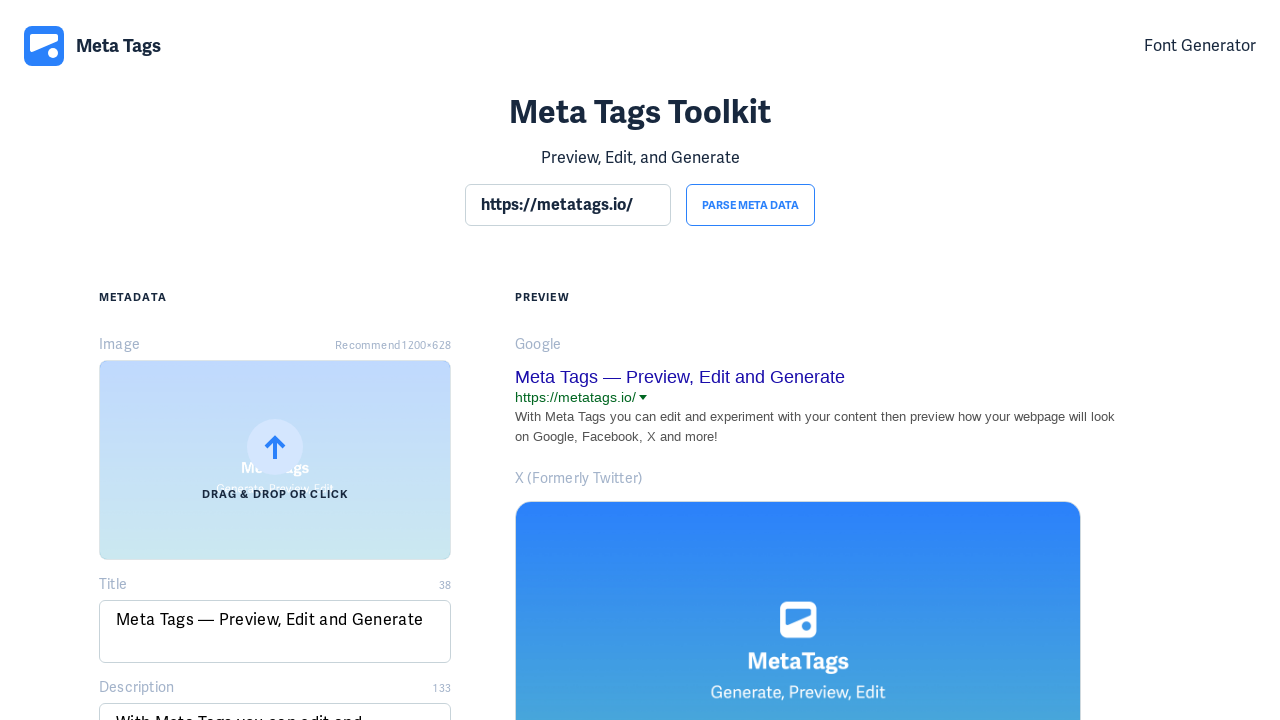

Waited 3 seconds for metatags.io page to fully load
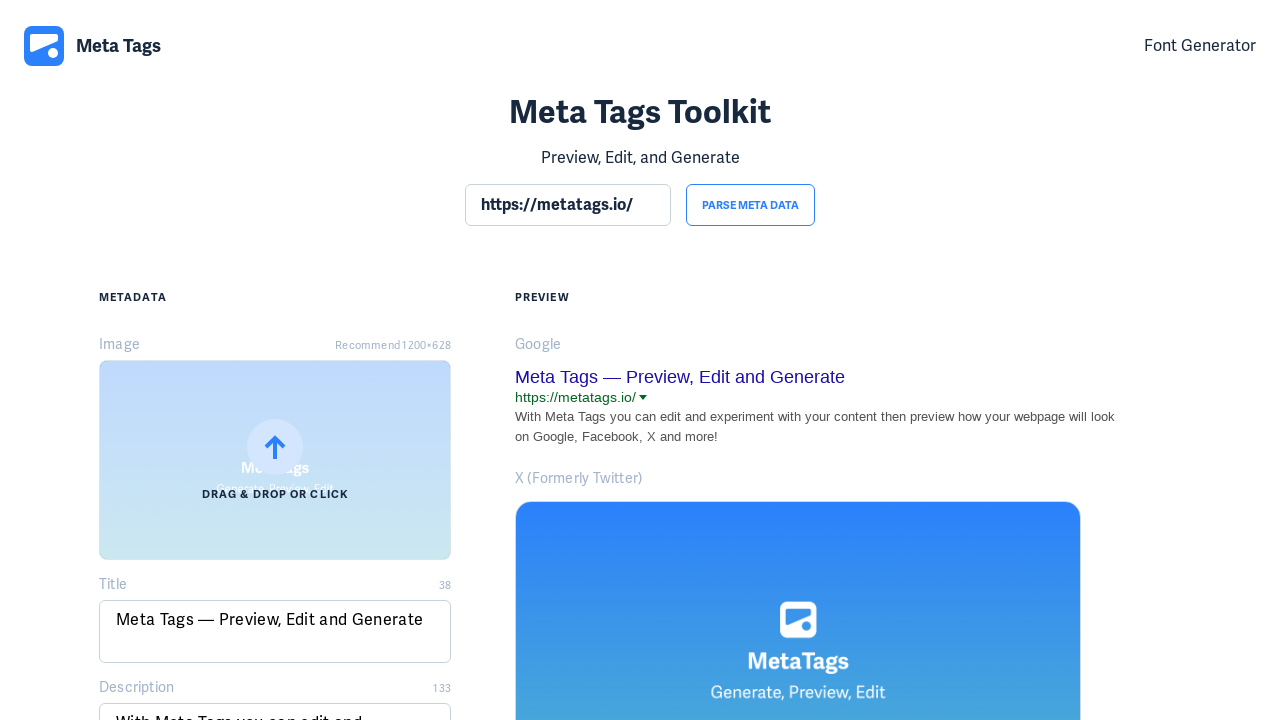

Cleared the URL input field on section input >> nth=0
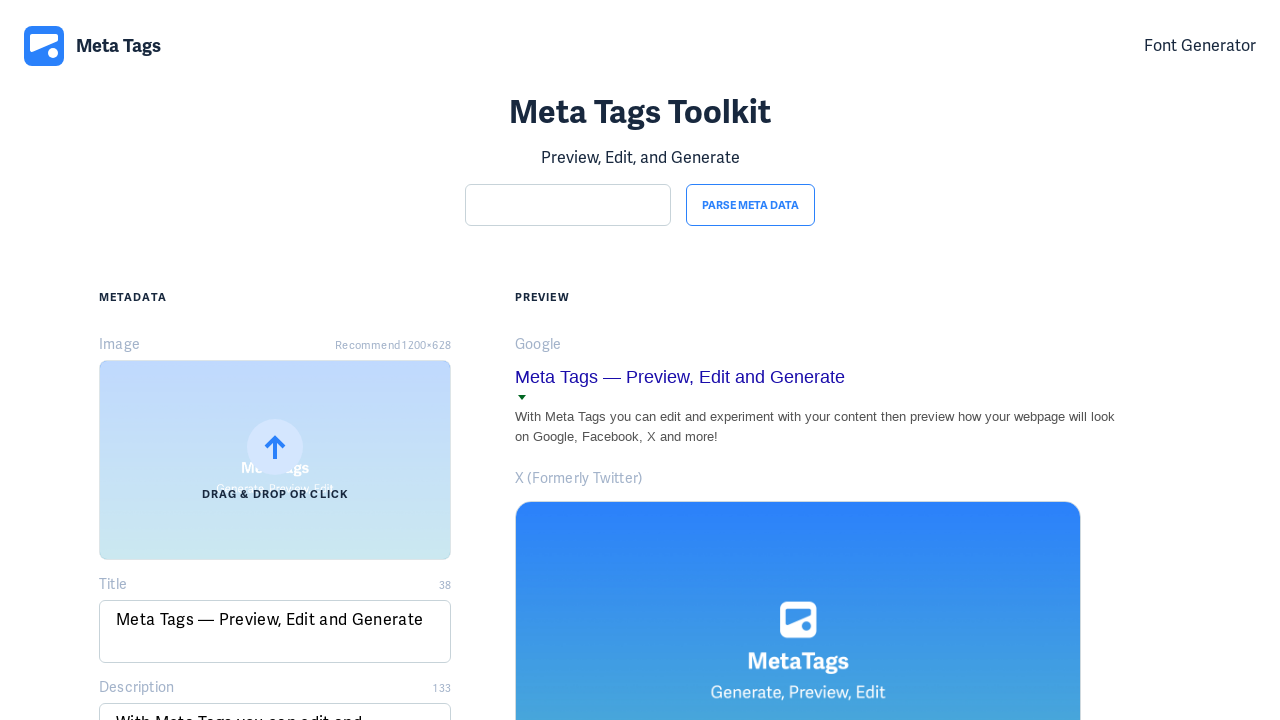

Entered URL into input field: https://www.nytimes.com/2021/11/06/opinion/biden-infrastructure-deal.html on section input >> nth=0
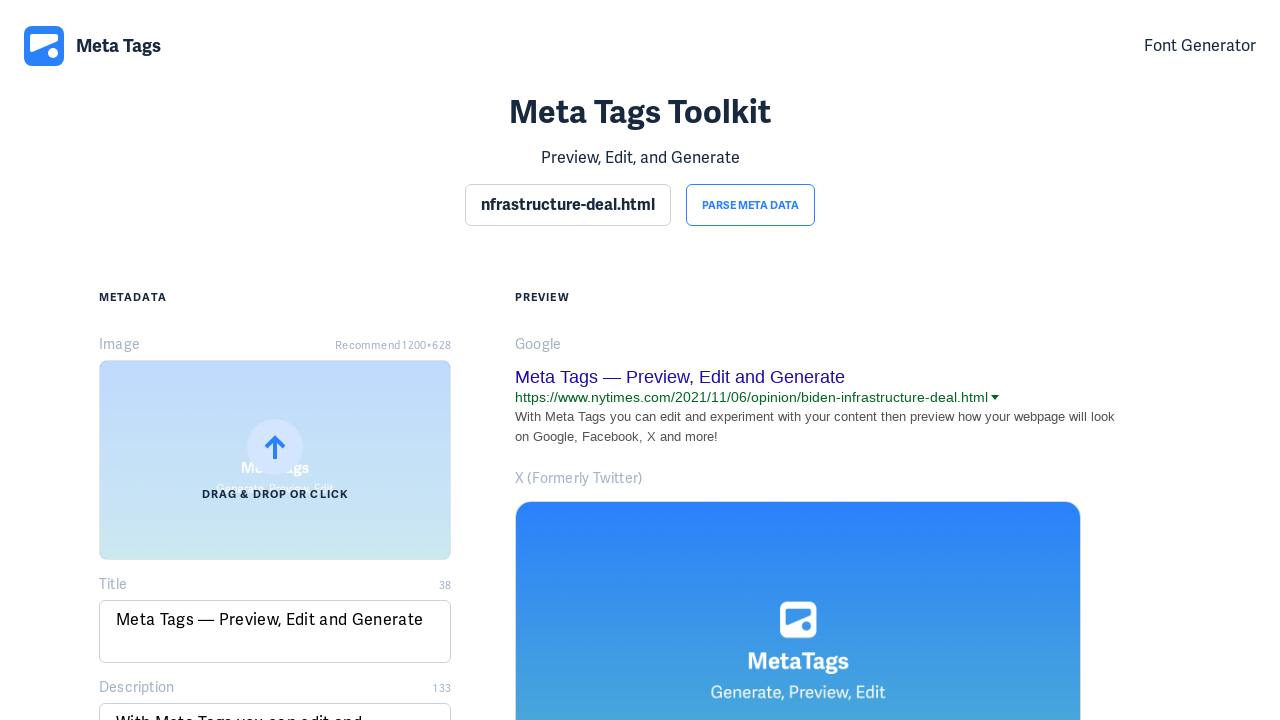

Waited 2 seconds for meta tag preview to generate
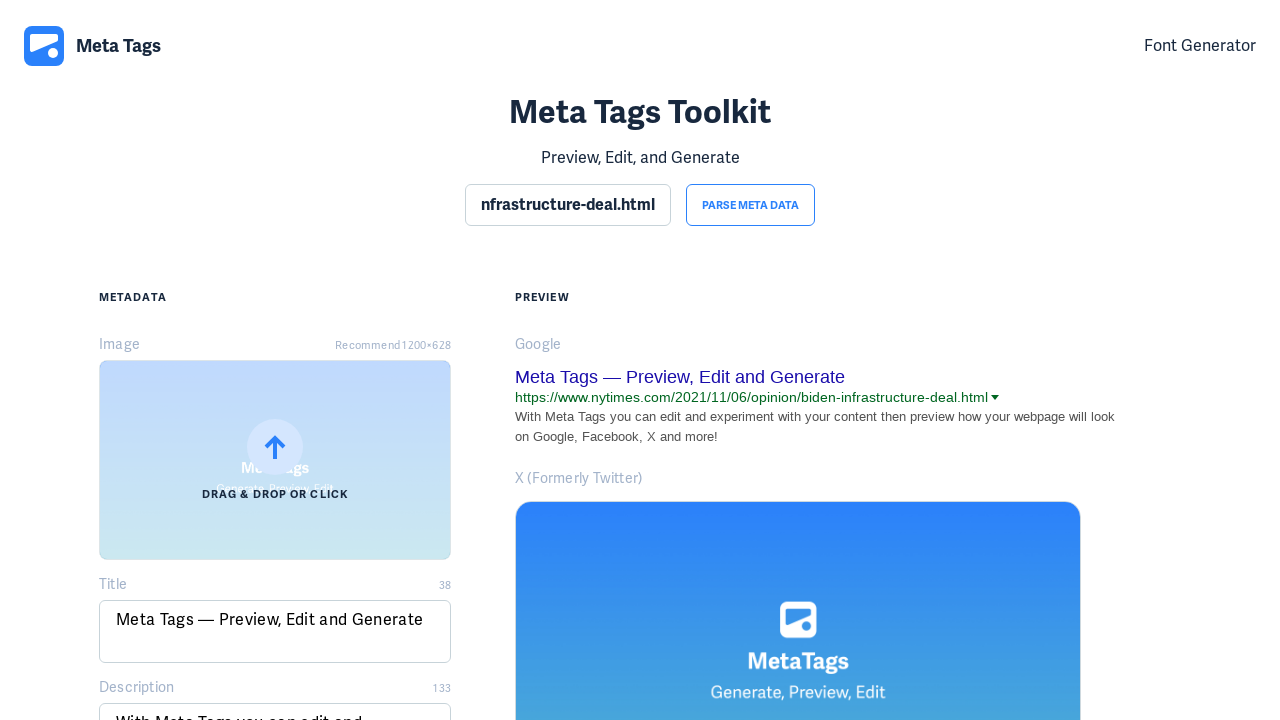

Cleared the URL input field on section input >> nth=0
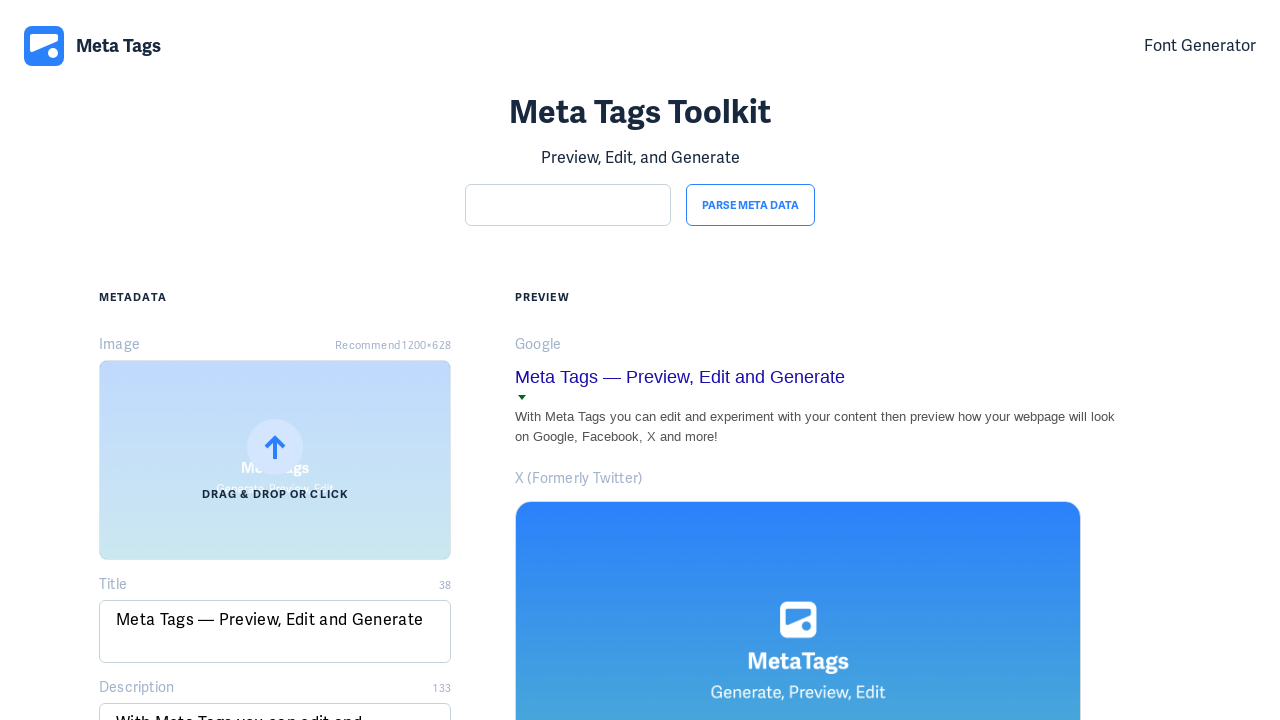

Entered URL into input field: https://www.nytimes.com/2021/11/06/us/politics/infrastructure-black-caucus-vote.html on section input >> nth=0
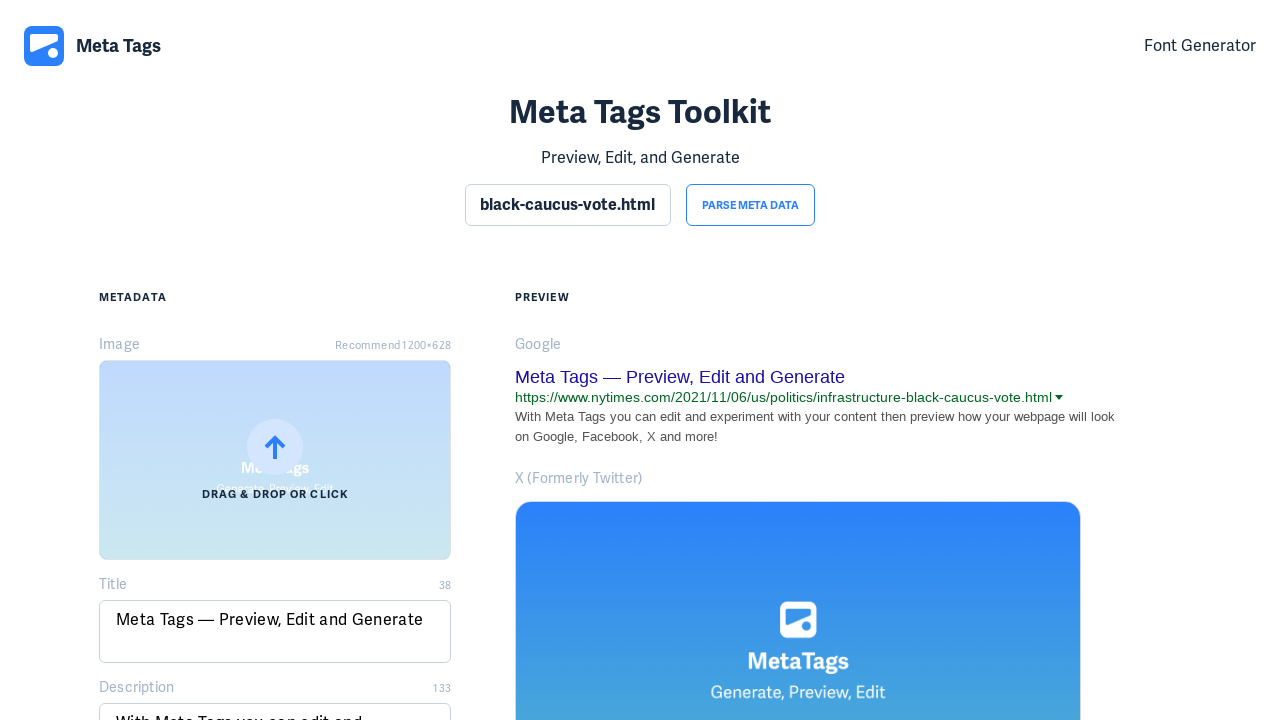

Waited 2 seconds for meta tag preview to generate
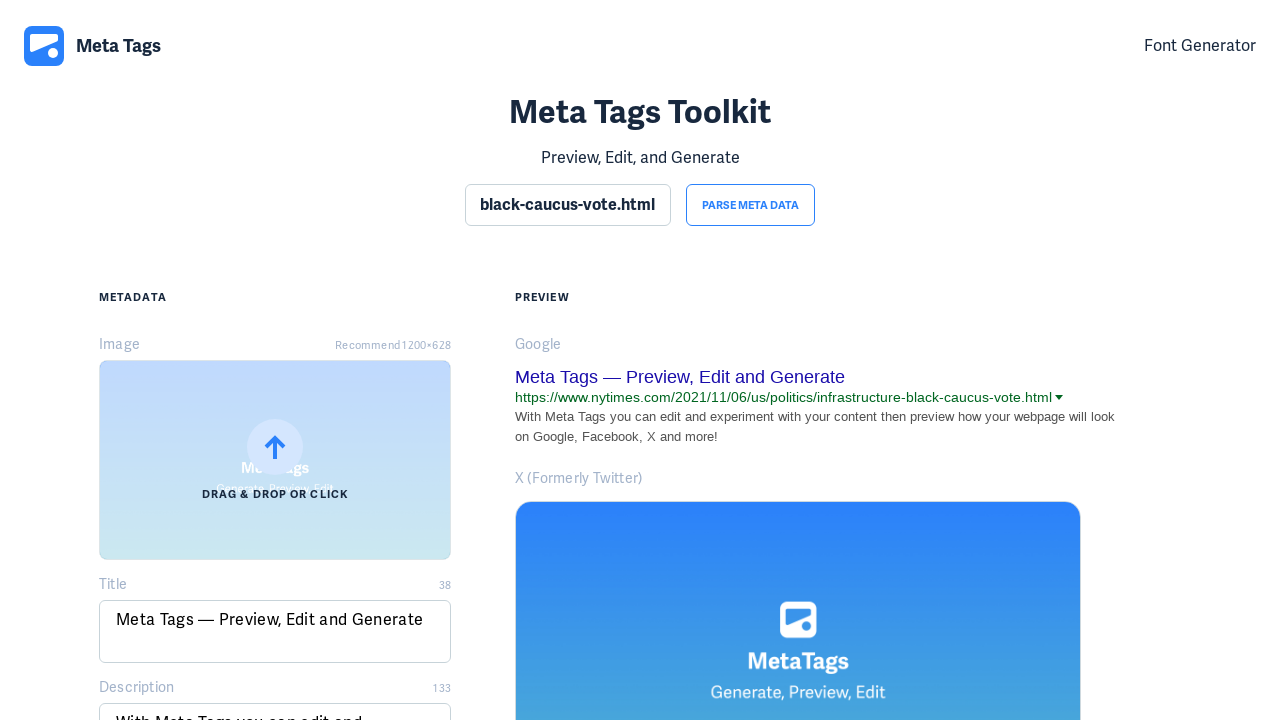

Cleared the URL input field on section input >> nth=0
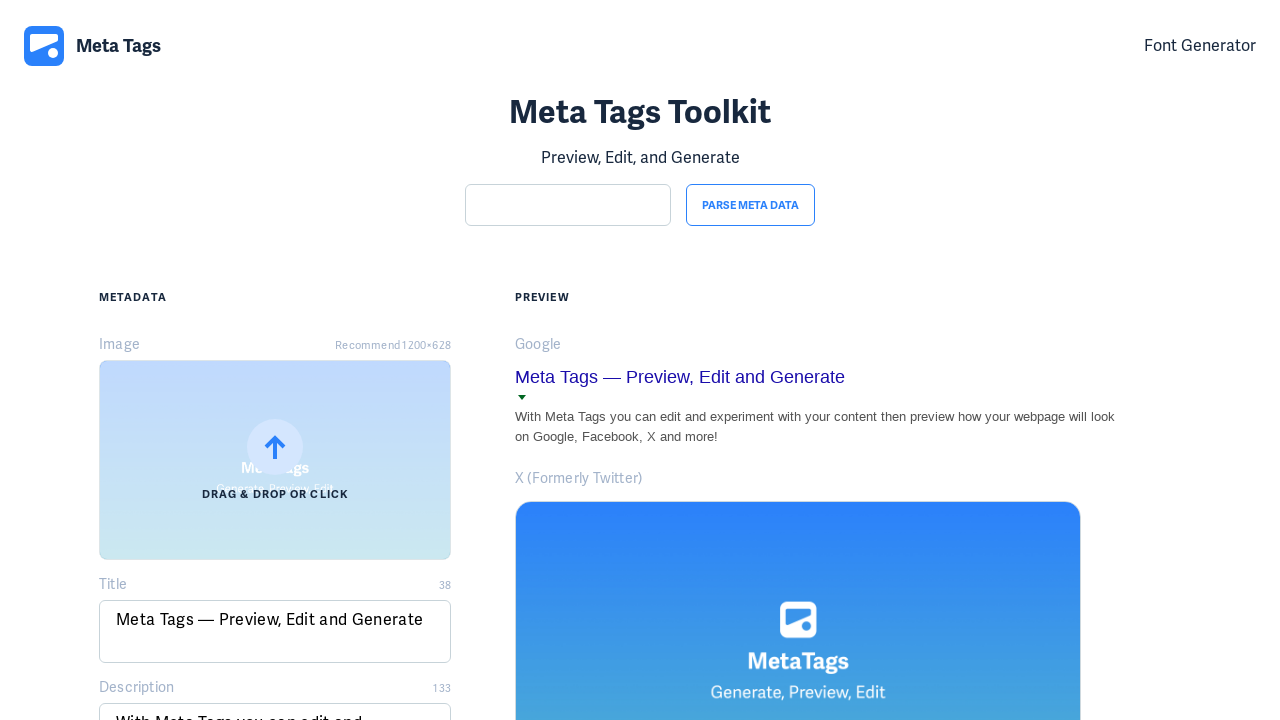

Entered URL into input field: https://www.nytimes.com/2021/11/06/us/dark-sky-parks-us.html on section input >> nth=0
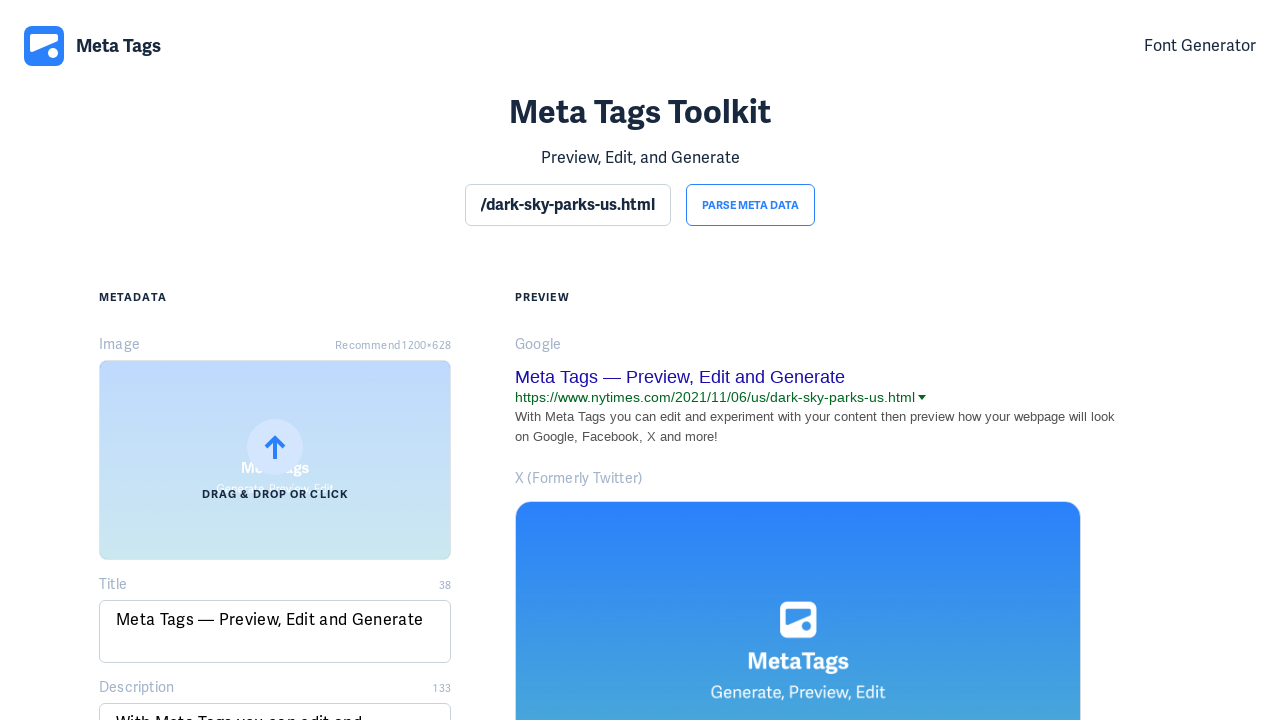

Waited 2 seconds for meta tag preview to generate
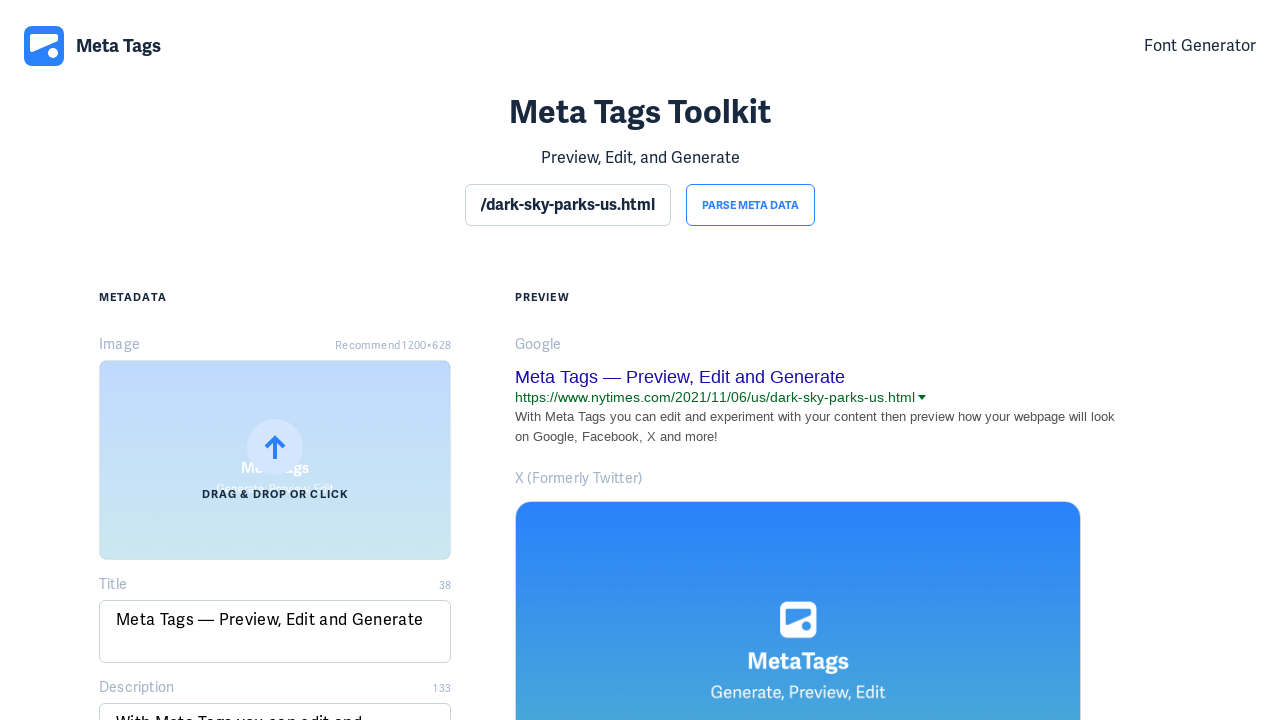

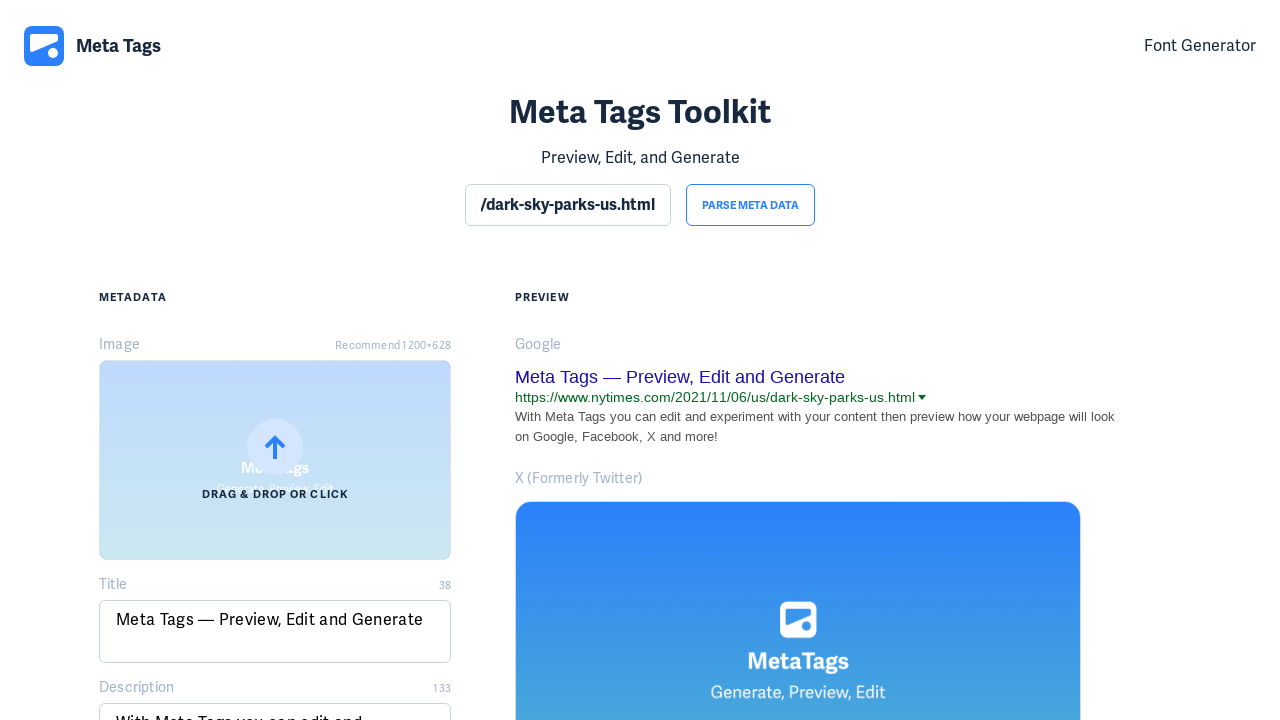